Tests TodoMVC application by adding multiple todo items, toggling their completion status, filtering by active/completed/all, and clearing completed items

Starting URL: https://demo.playwright.dev/todomvc/#/

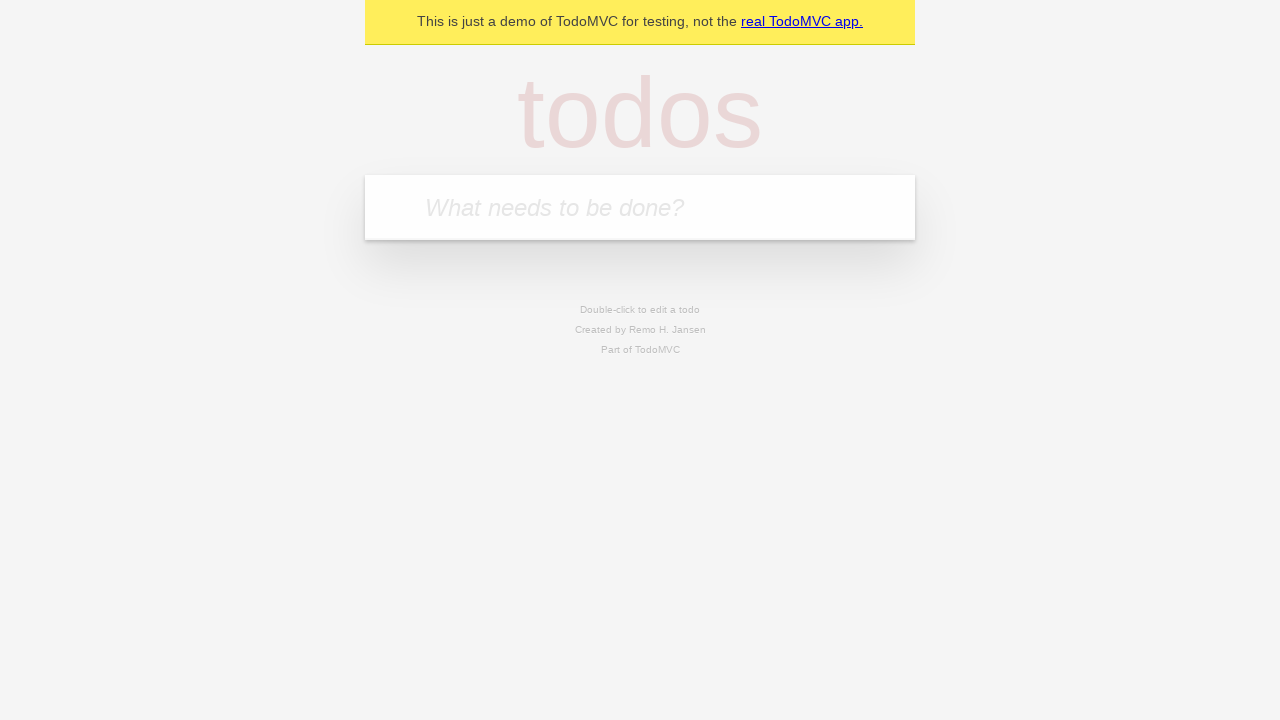

Clicked on todo input textbox at (640, 207) on internal:role=textbox[name="What needs to be done?"i]
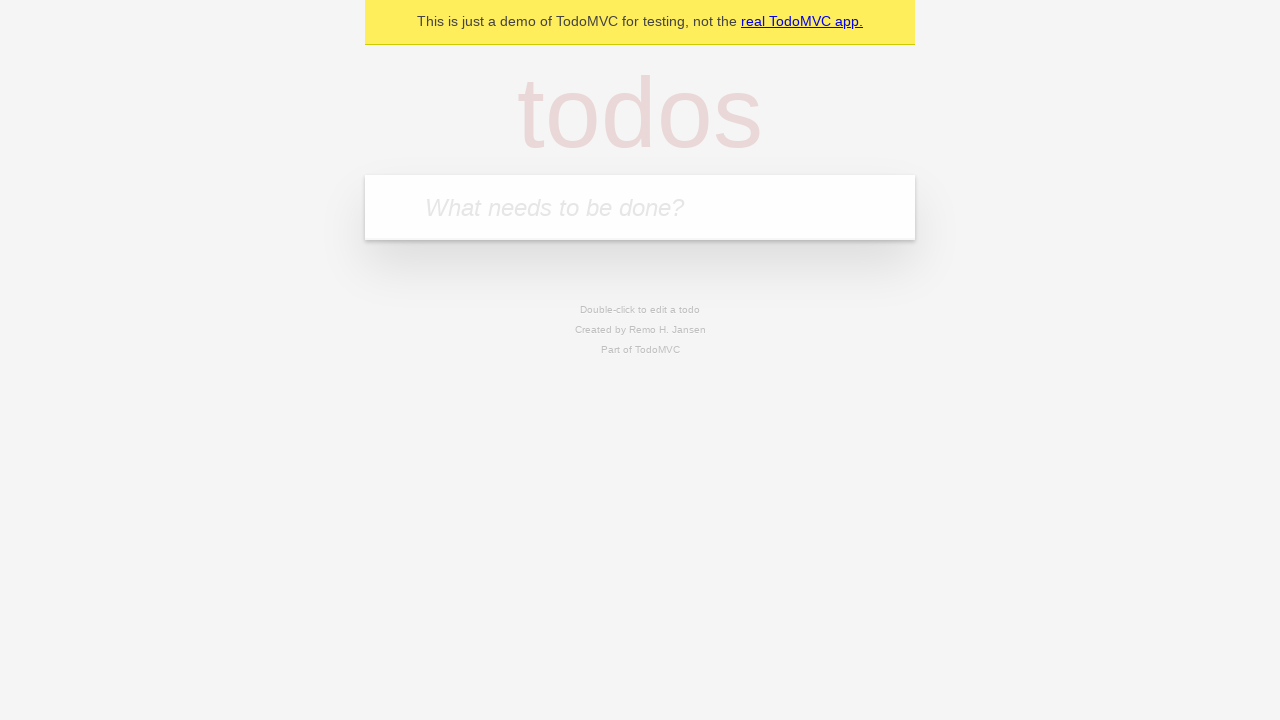

Filled textbox with 'Feed the dog' on internal:role=textbox[name="What needs to be done?"i]
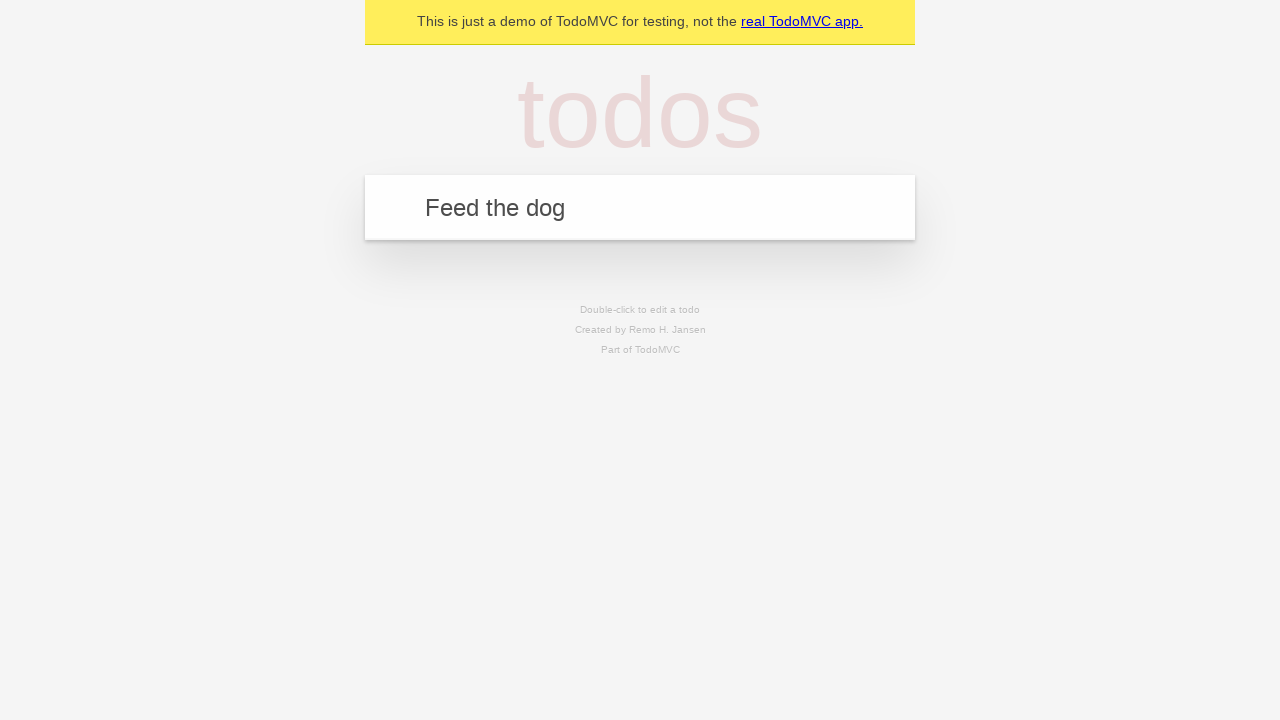

Pressed Enter to add 'Feed the dog' todo item on internal:role=textbox[name="What needs to be done?"i]
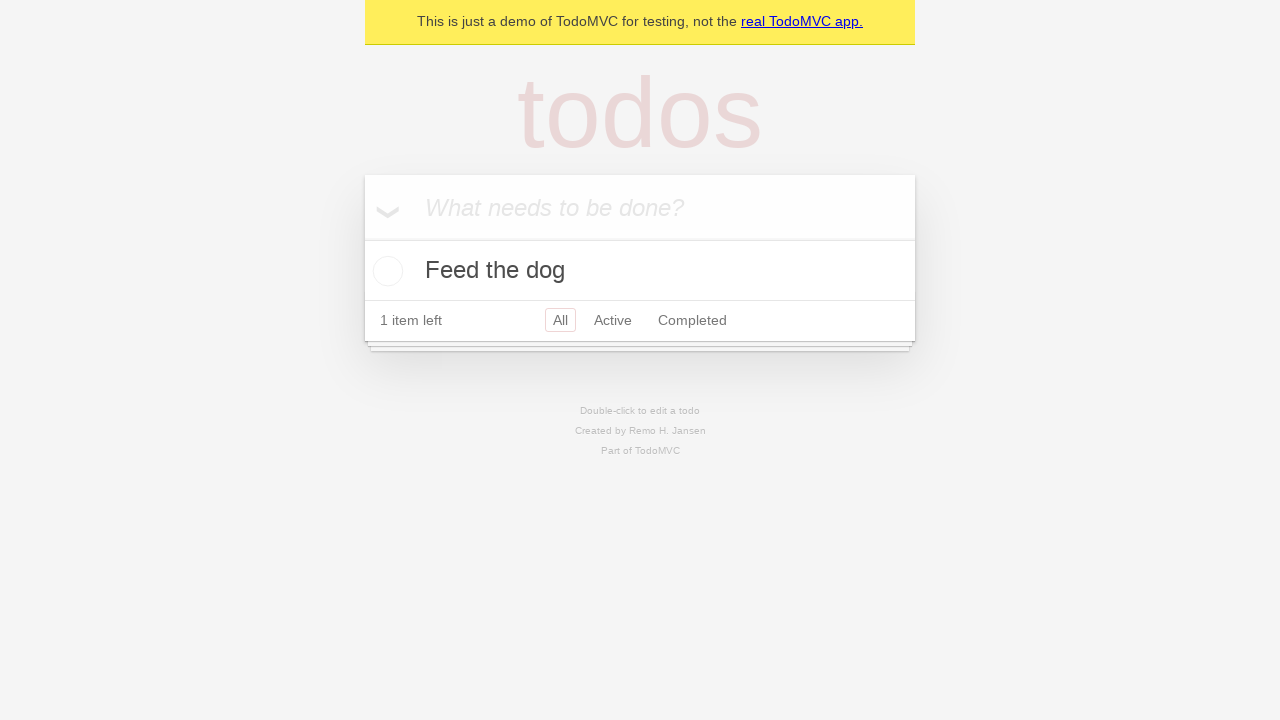

Filled textbox with 'water the plant' on internal:role=textbox[name="What needs to be done?"i]
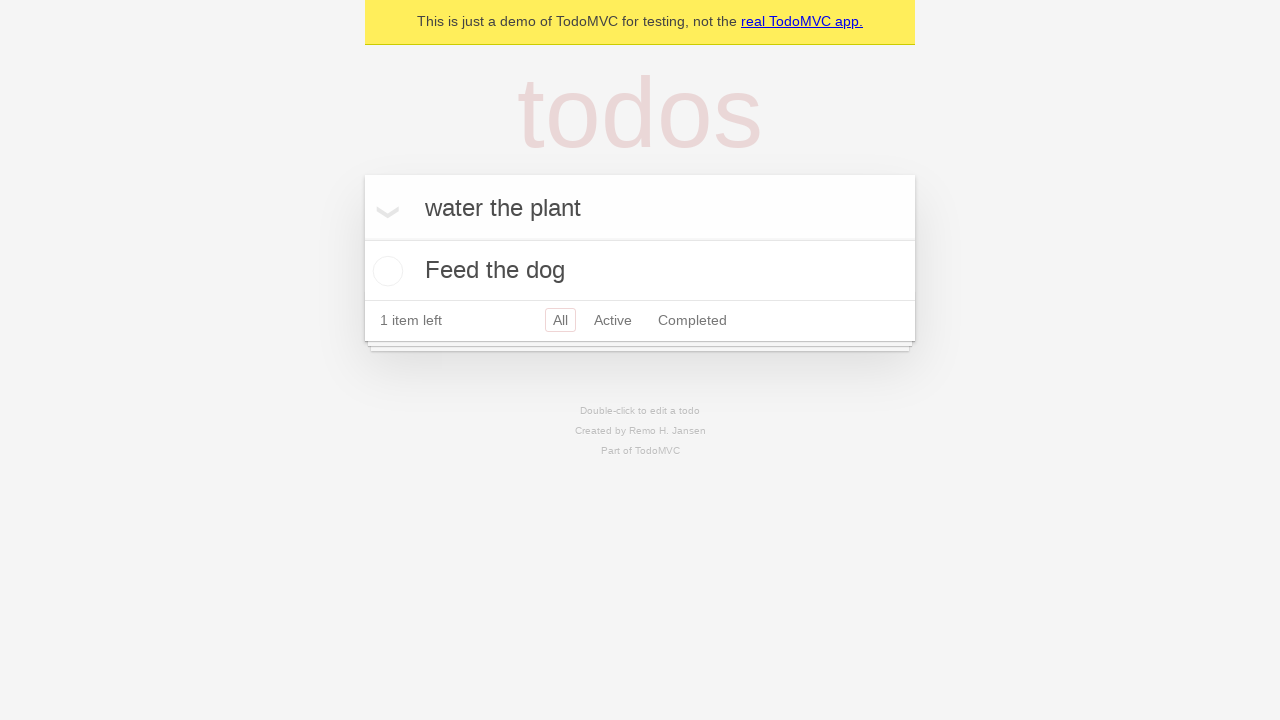

Pressed Enter to add 'water the plant' todo item on internal:role=textbox[name="What needs to be done?"i]
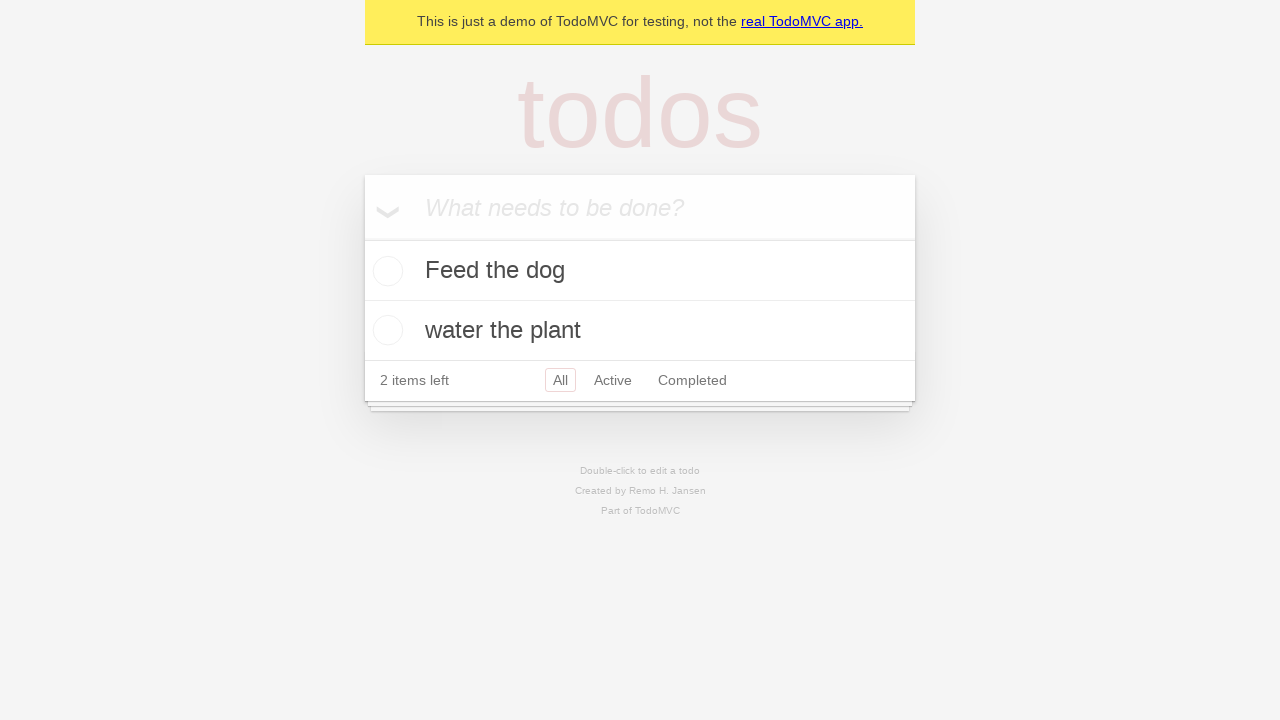

Filled textbox with 'buy chocolate' on internal:role=textbox[name="What needs to be done?"i]
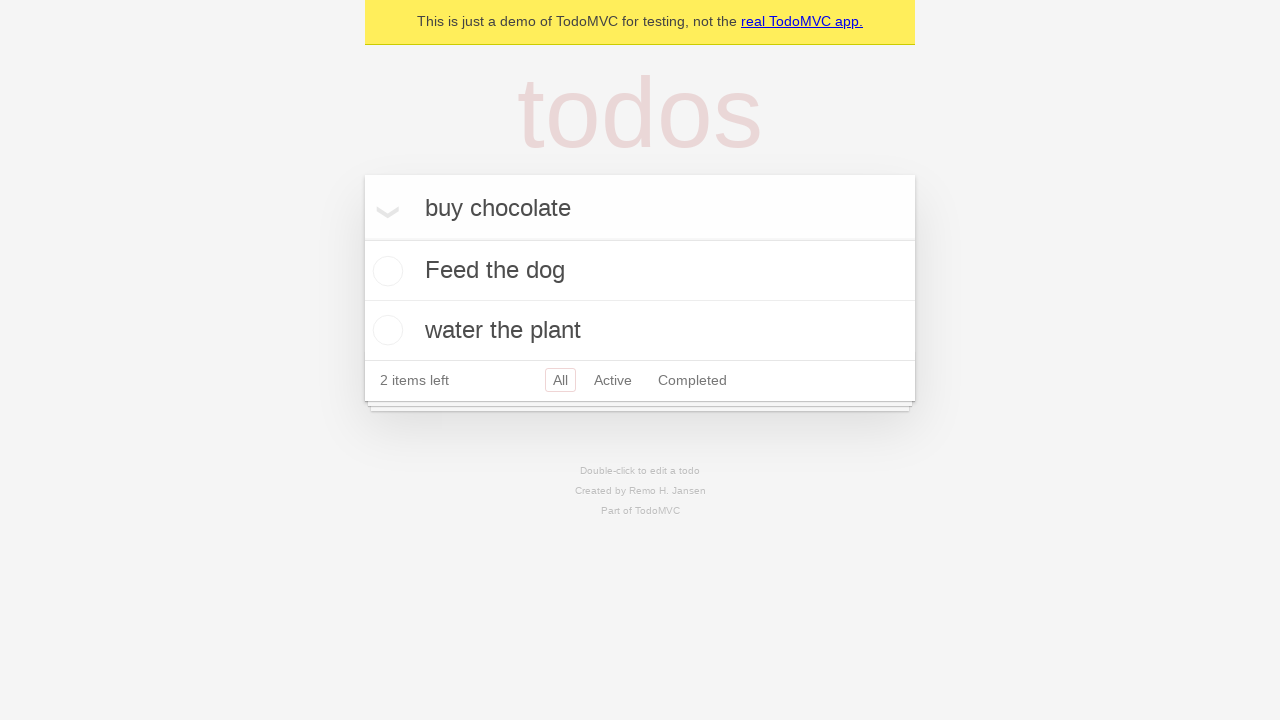

Pressed Enter to add 'buy chocolate' todo item on internal:role=textbox[name="What needs to be done?"i]
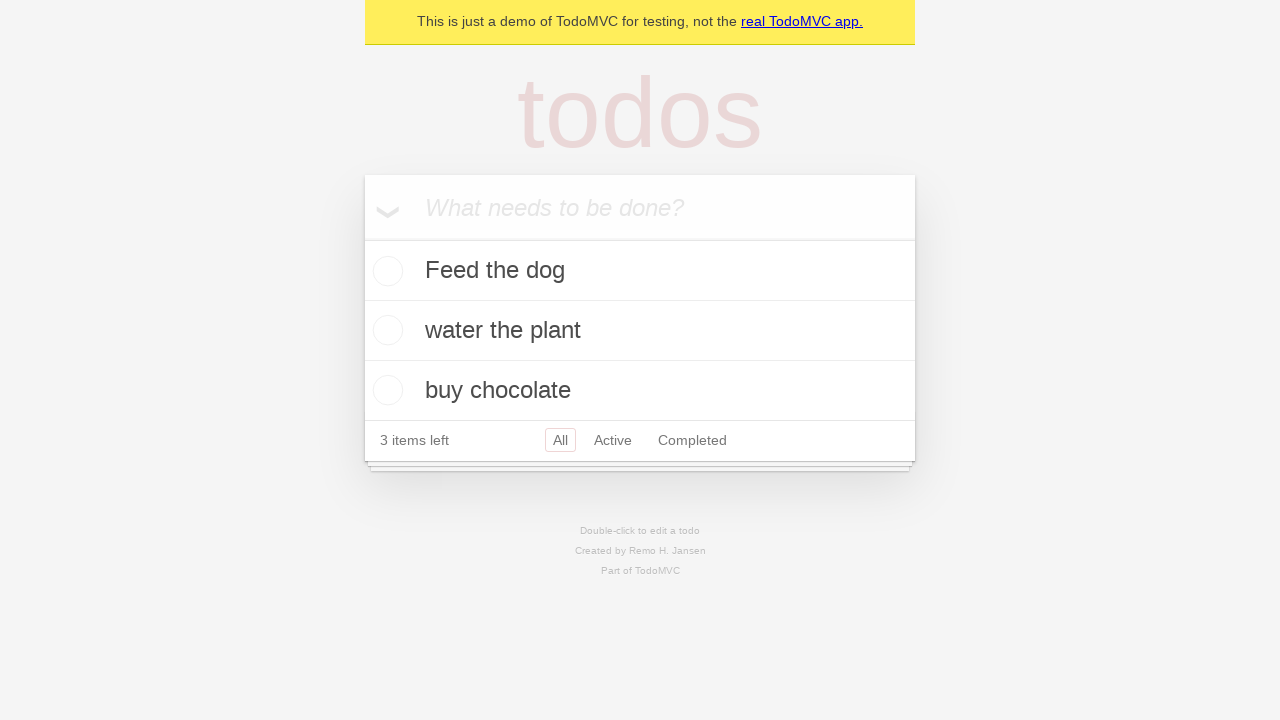

Toggled 'Feed the dog' as complete at (385, 271) on internal:role=listitem >> internal:has-text="Feed the dog"i >> internal:label="T
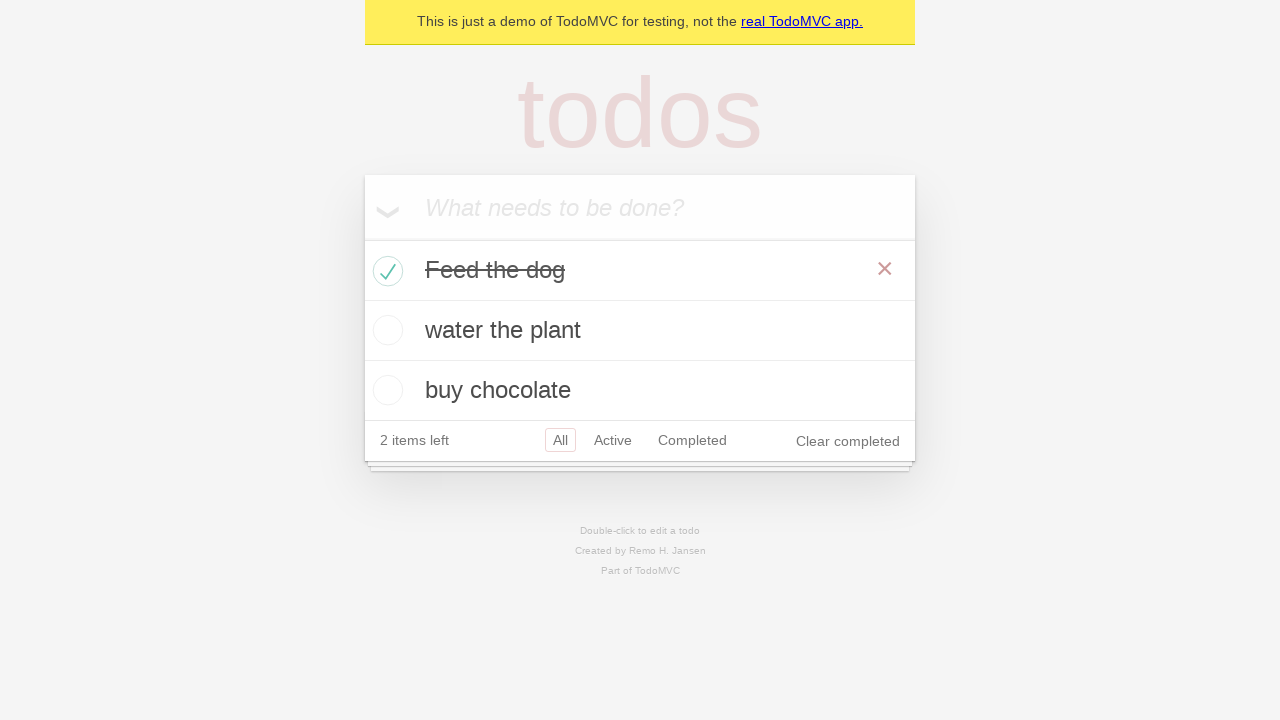

Toggled 'Feed the dog' as incomplete at (385, 271) on internal:role=listitem >> internal:has-text="Feed the dog"i >> internal:label="T
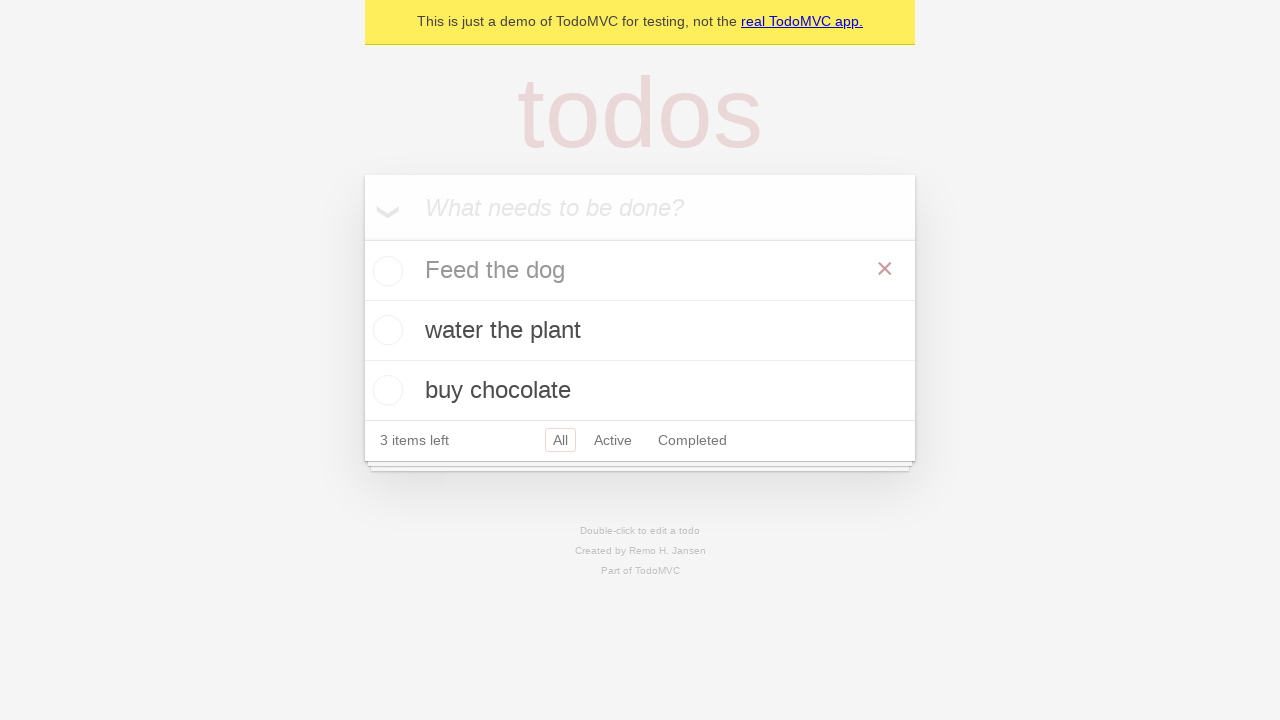

Toggled 'water the plant' as complete at (385, 330) on internal:role=listitem >> internal:has-text="water the plant"i >> internal:label
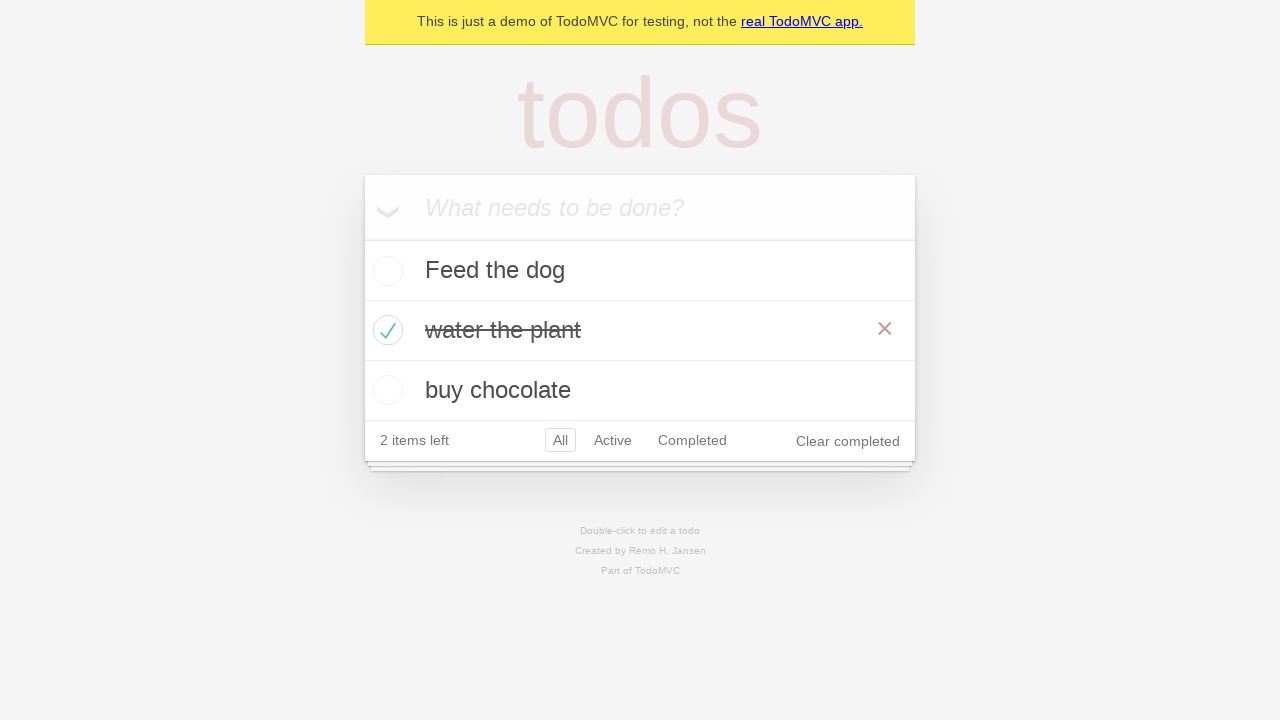

Toggled 'Feed the dog' as complete at (385, 271) on internal:role=listitem >> internal:has-text="Feed the dog"i >> internal:label="T
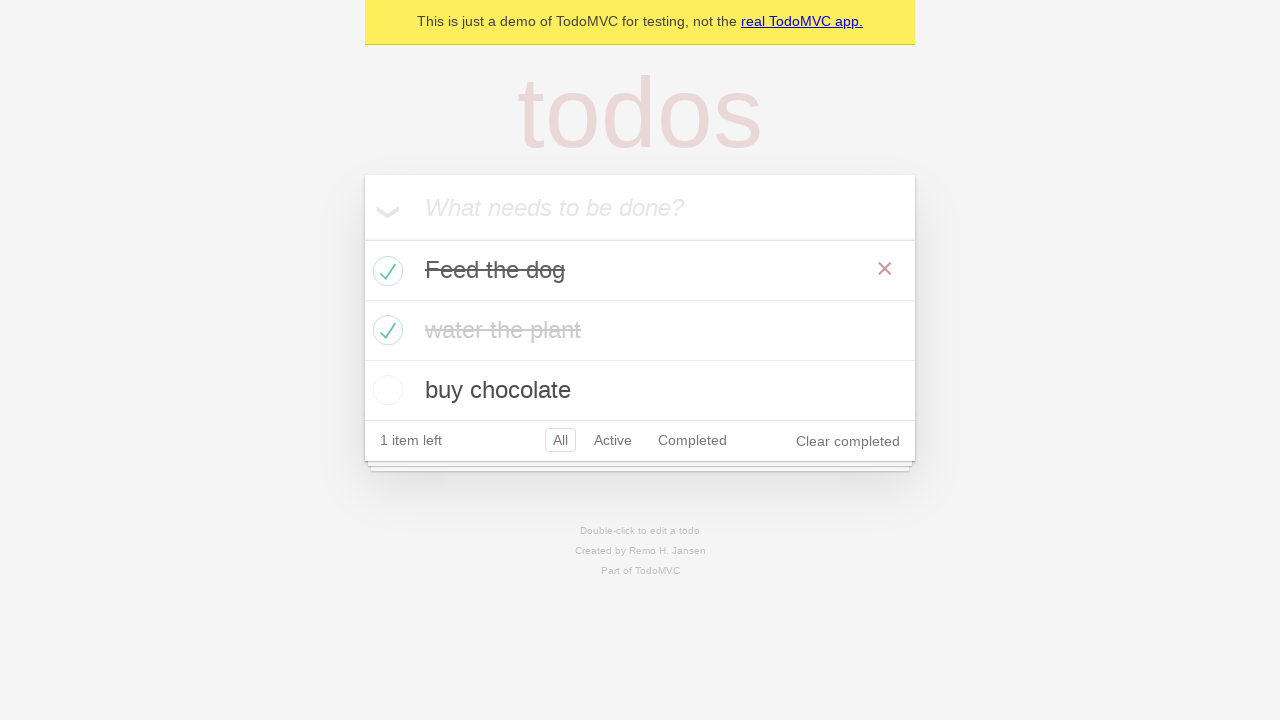

Toggled 'buy chocolate' as complete at (385, 390) on internal:role=listitem >> internal:has-text="buy chocolate"i >> internal:label="
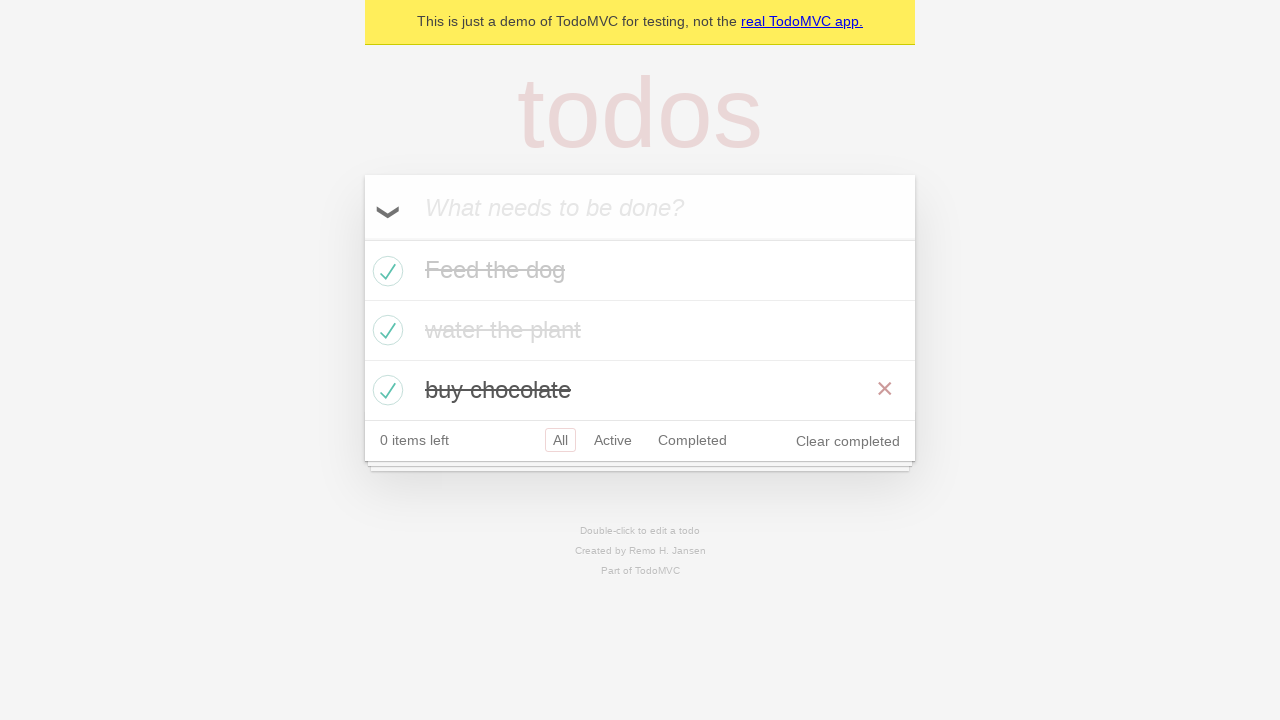

Clicked Delete button to remove an item at (885, 389) on internal:role=button[name="Delete"i]
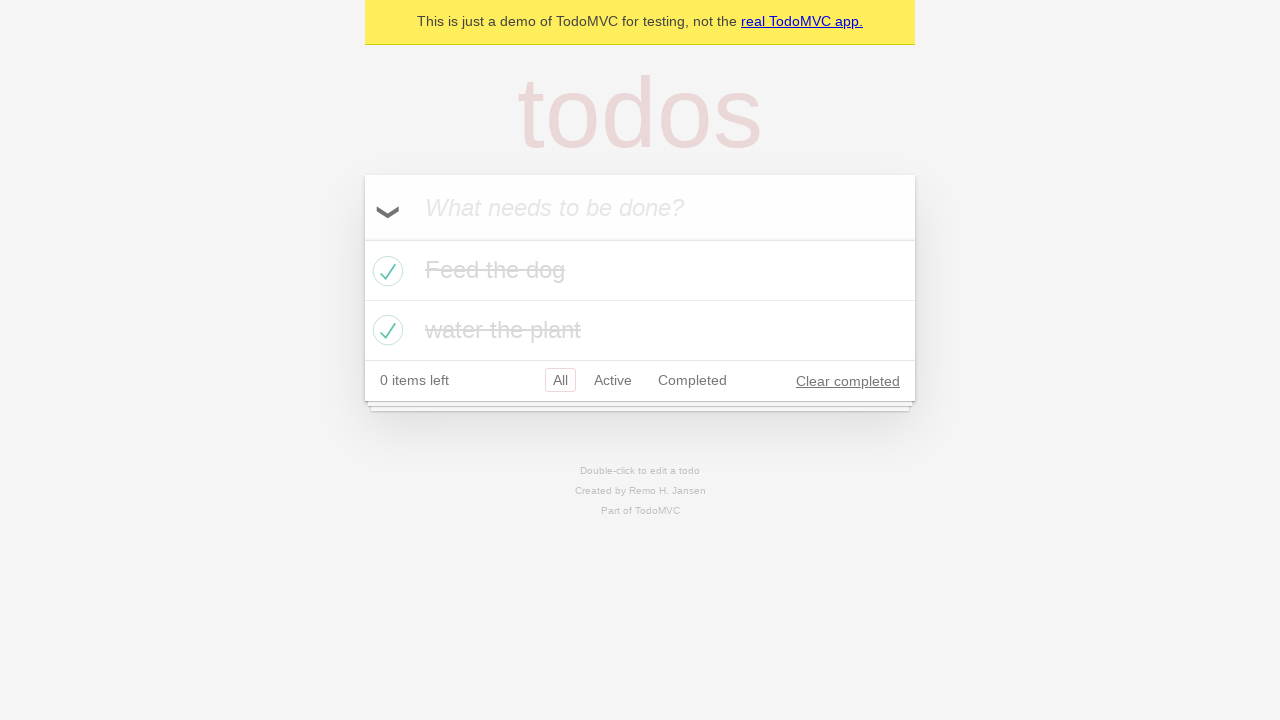

Clicked Active filter to show only active items at (613, 380) on internal:role=link[name="Active"i]
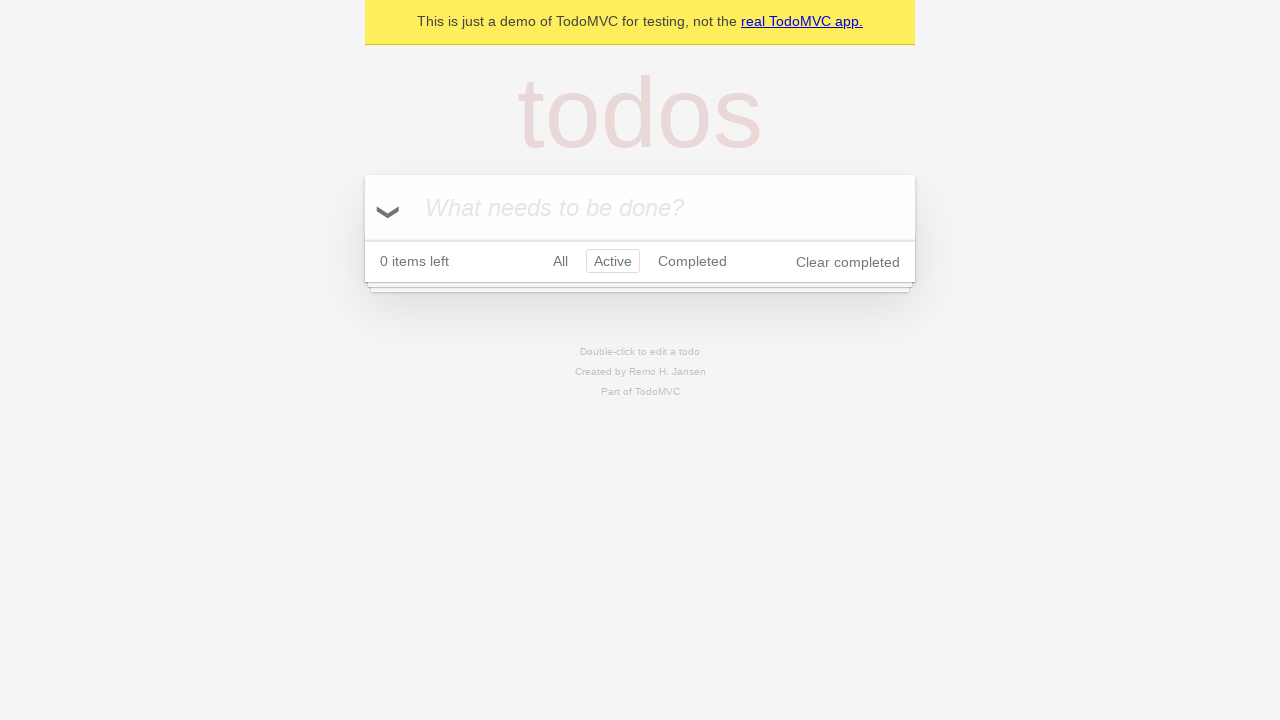

Clicked Completed filter to show only completed items at (692, 261) on internal:role=link[name="Completed"i]
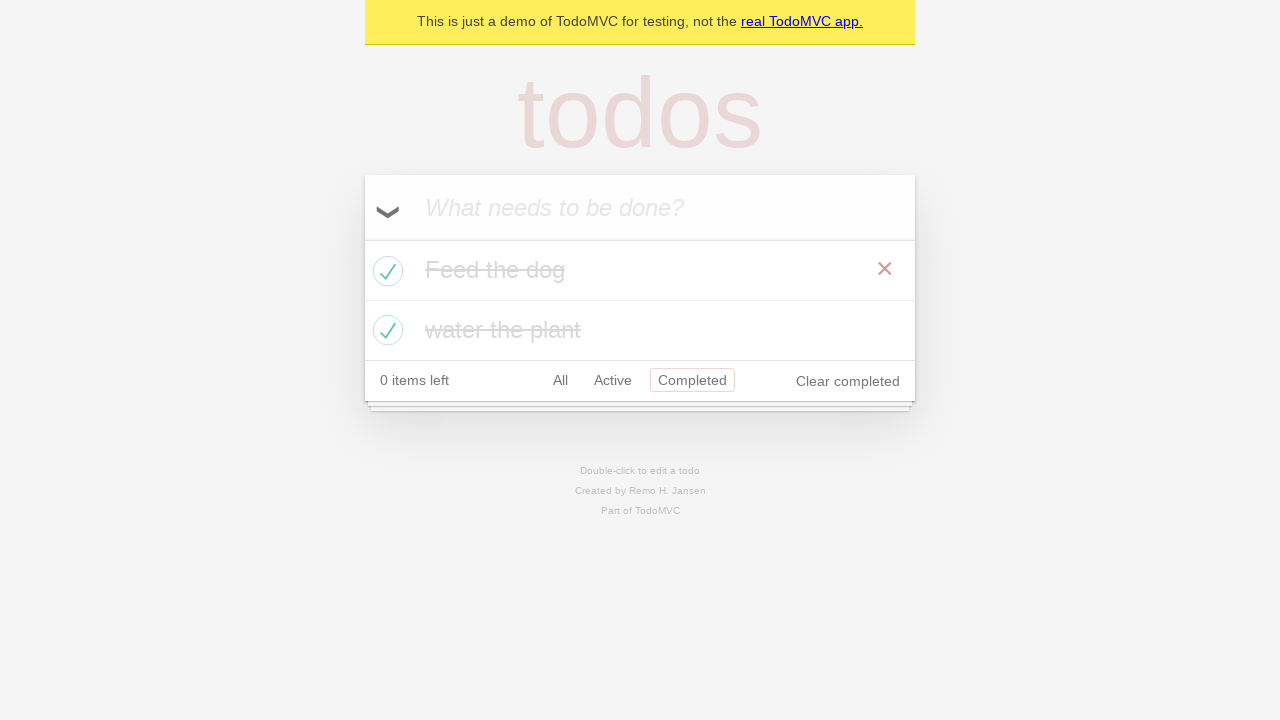

Clicked All filter to show all items at (560, 380) on internal:role=link[name="All"i]
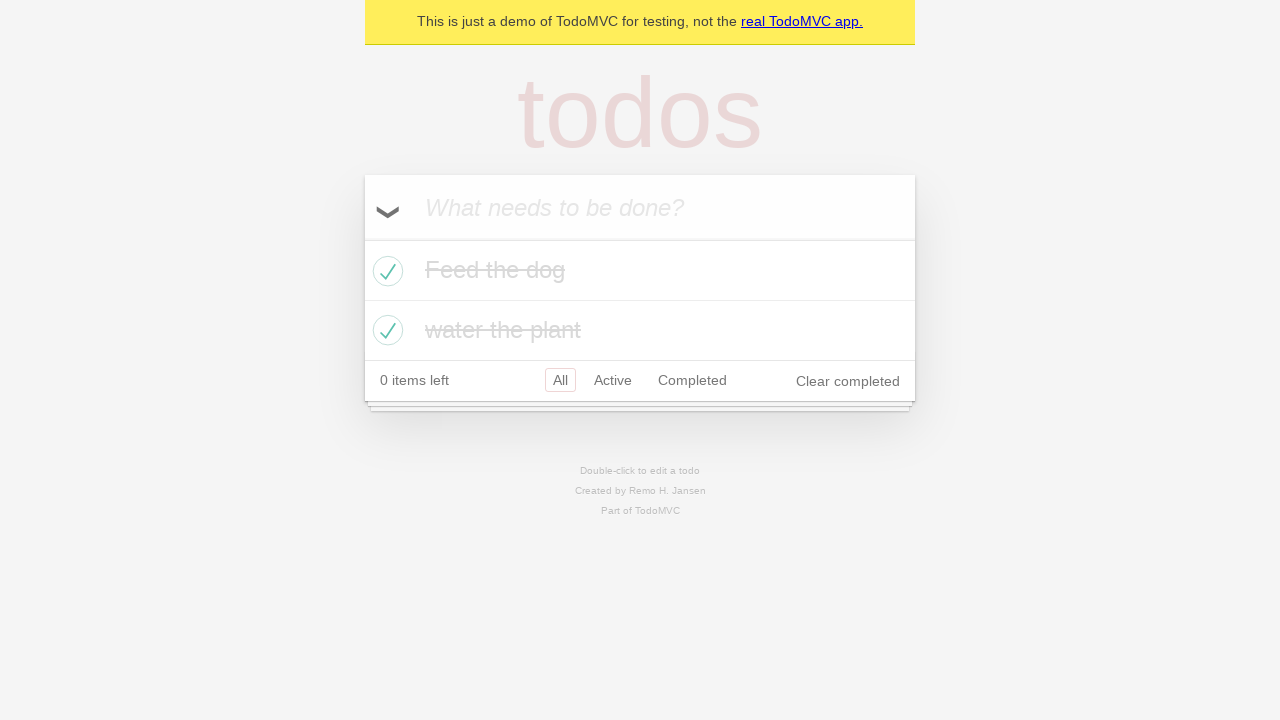

Clicked Clear completed button to remove all completed items at (848, 381) on internal:role=button[name="Clear completed"i]
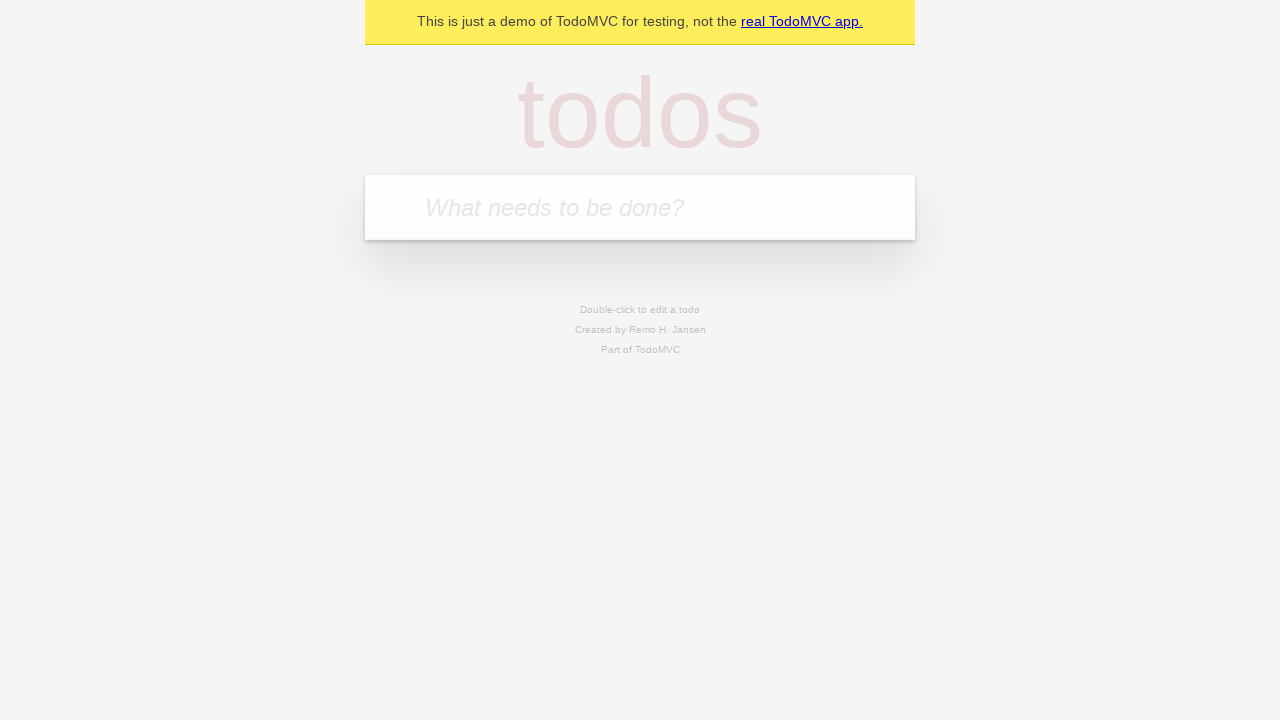

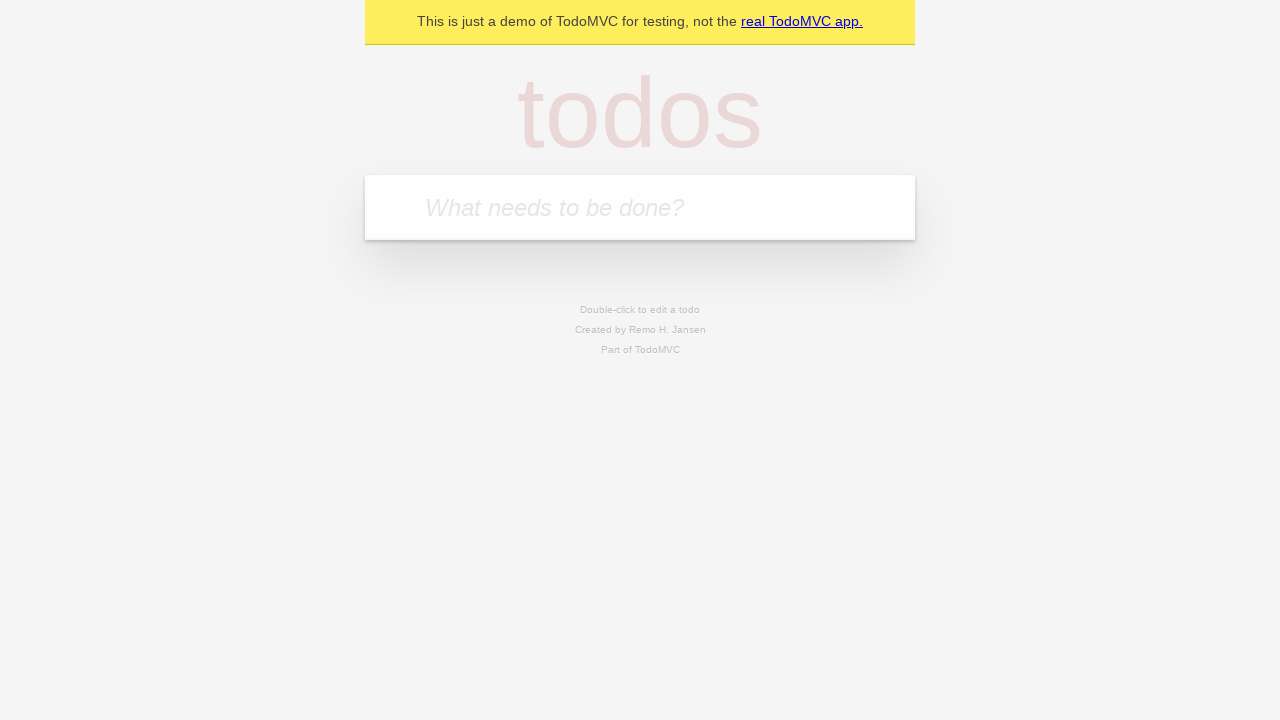